Tests mortgage calculator by entering home value, interest rate, and selecting start month from dropdown

Starting URL: https://www.mortgagecalculator.org

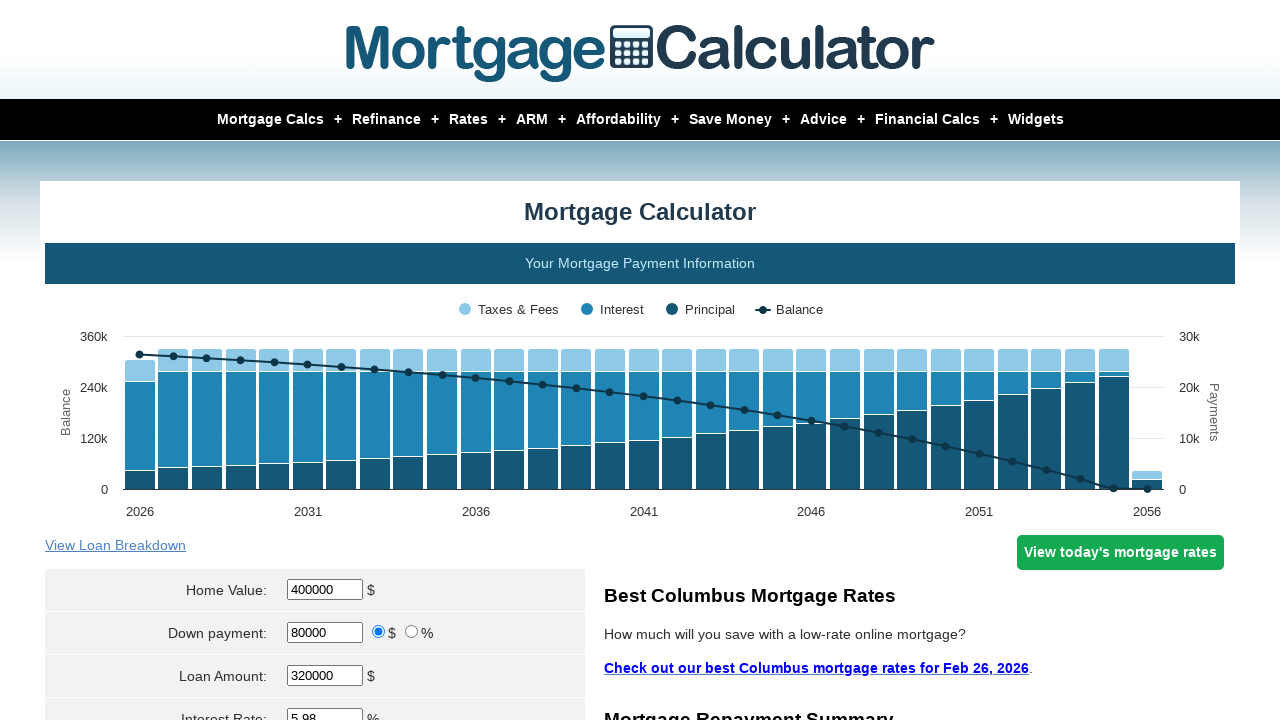

Cleared home value input field on input[name='param[homevalue]']
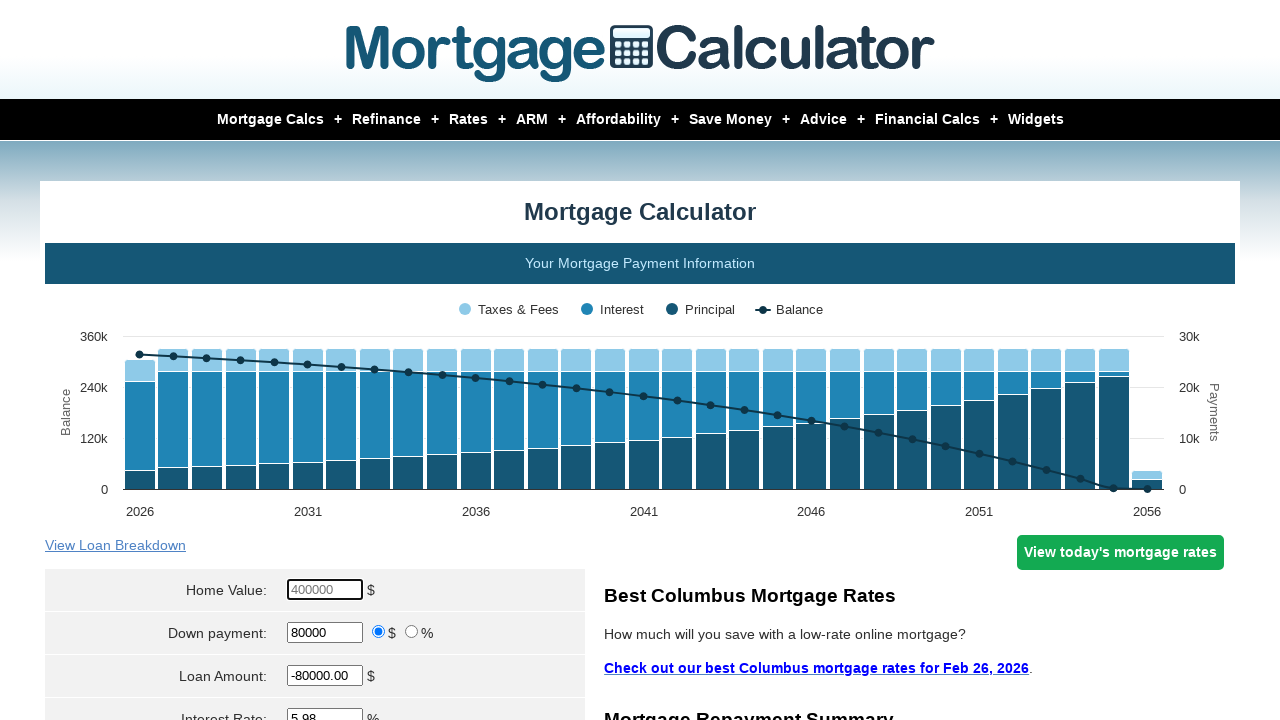

Entered home value of 450000 on input[name='param[homevalue]']
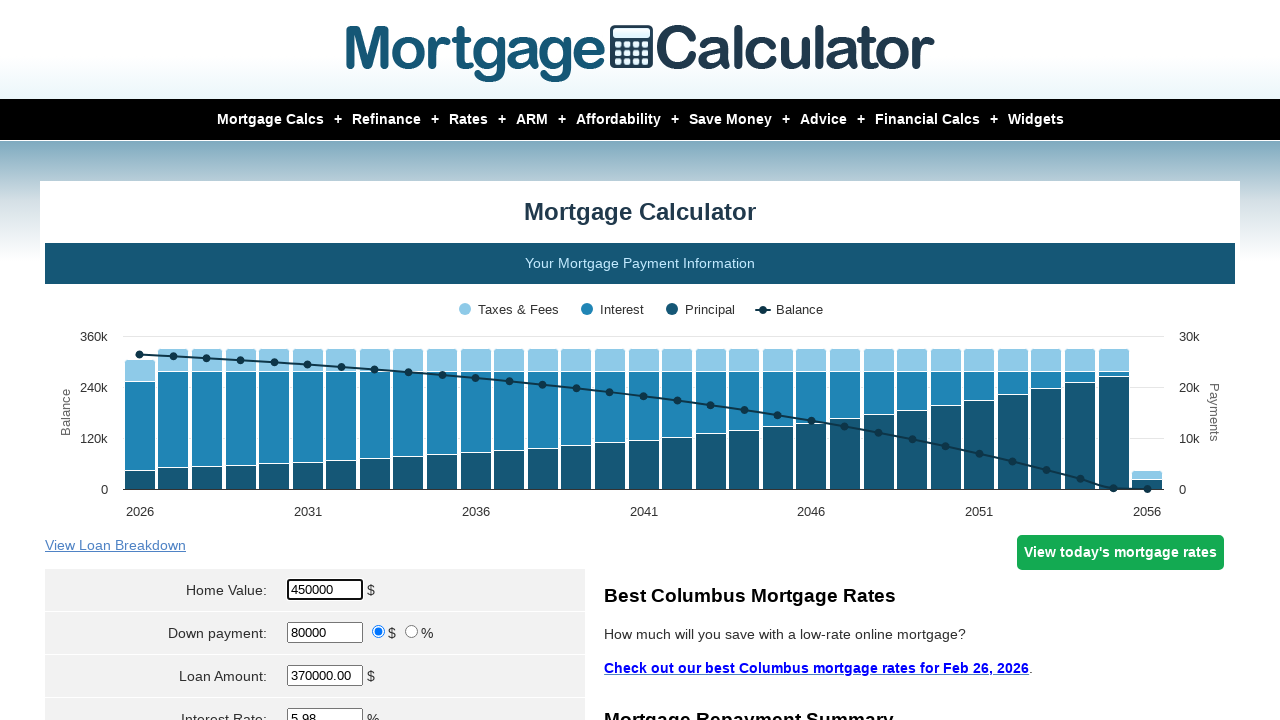

Cleared interest rate input field on input[name='param[interest_rate]']
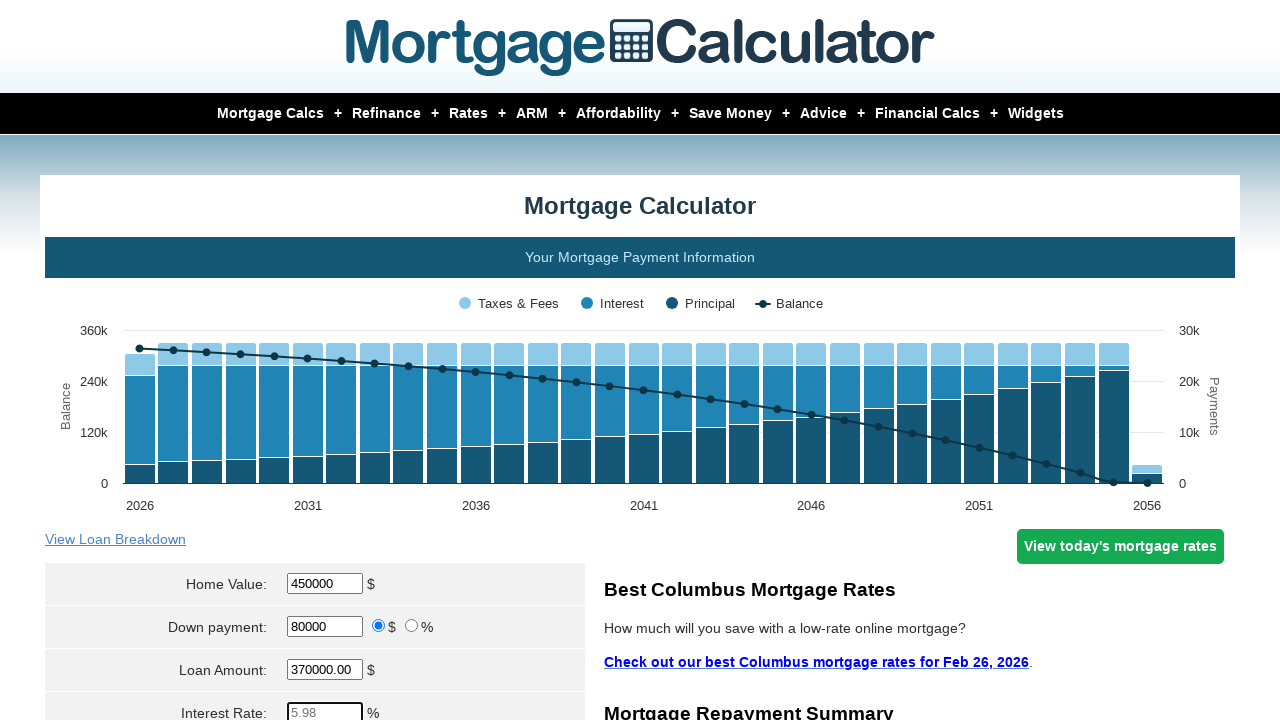

Entered interest rate of 2.5 on input[name='param[interest_rate]']
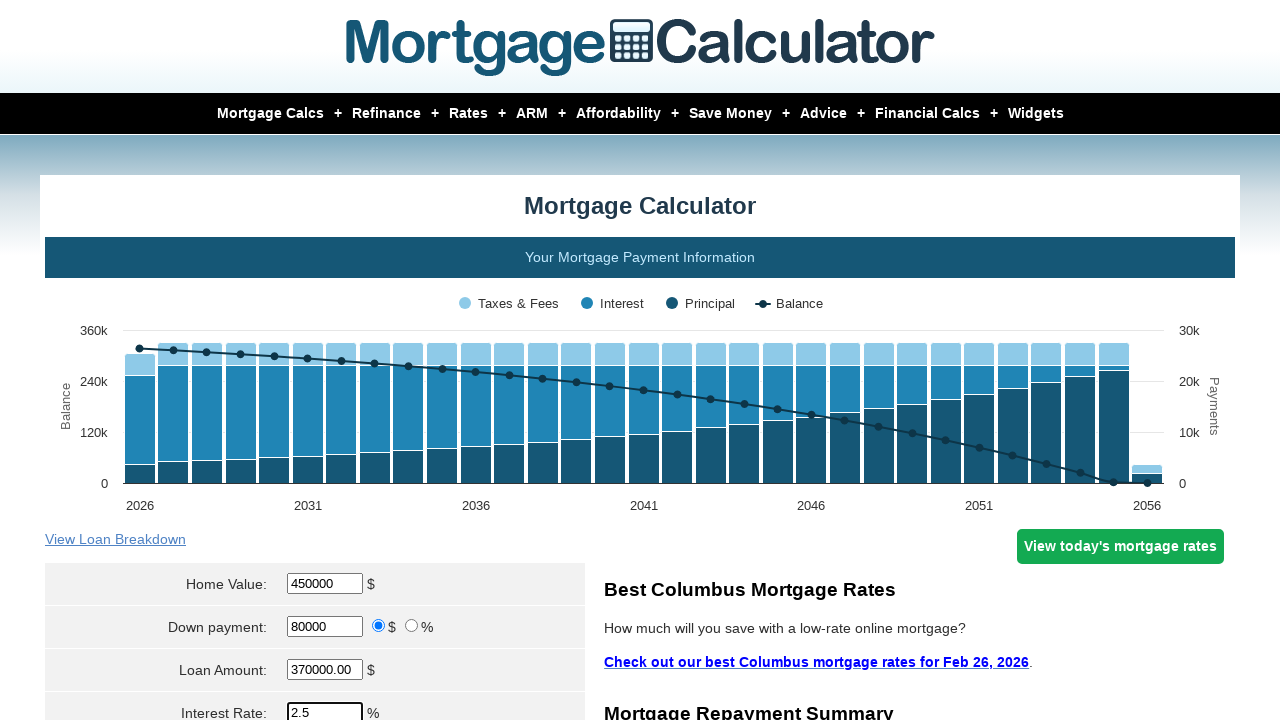

Selected April as start month from dropdown on select[name='param[start_month]']
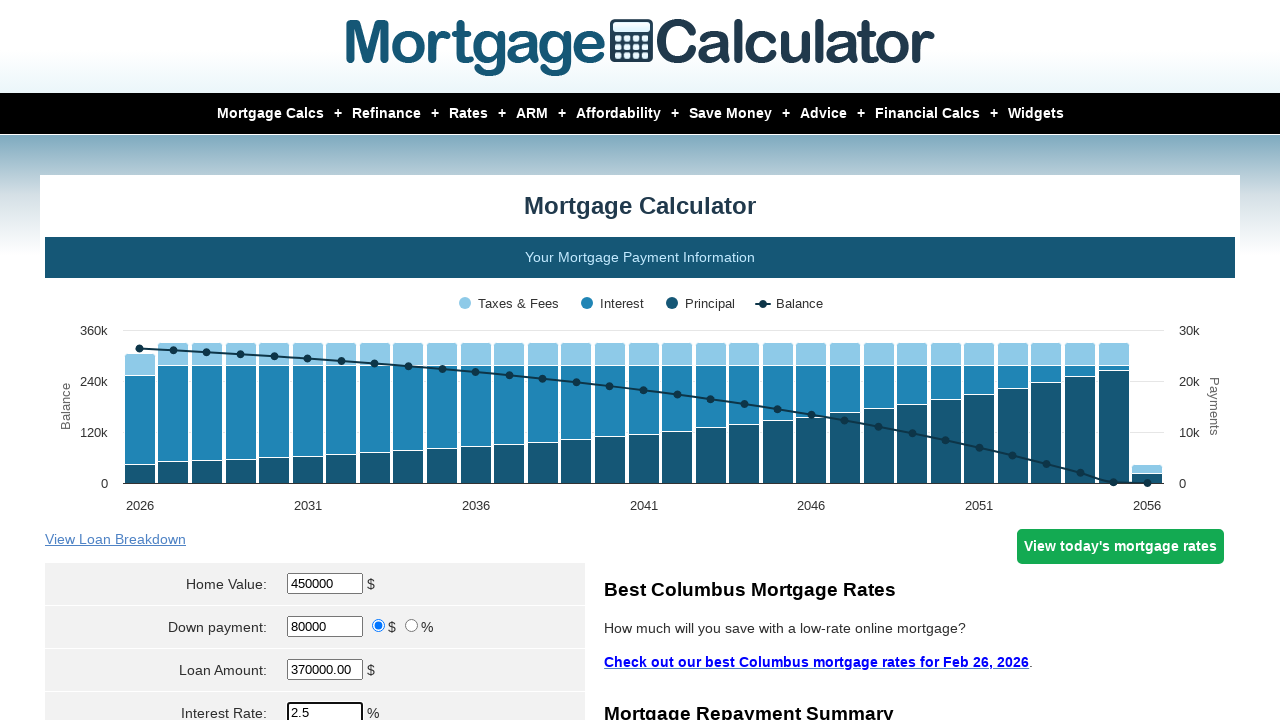

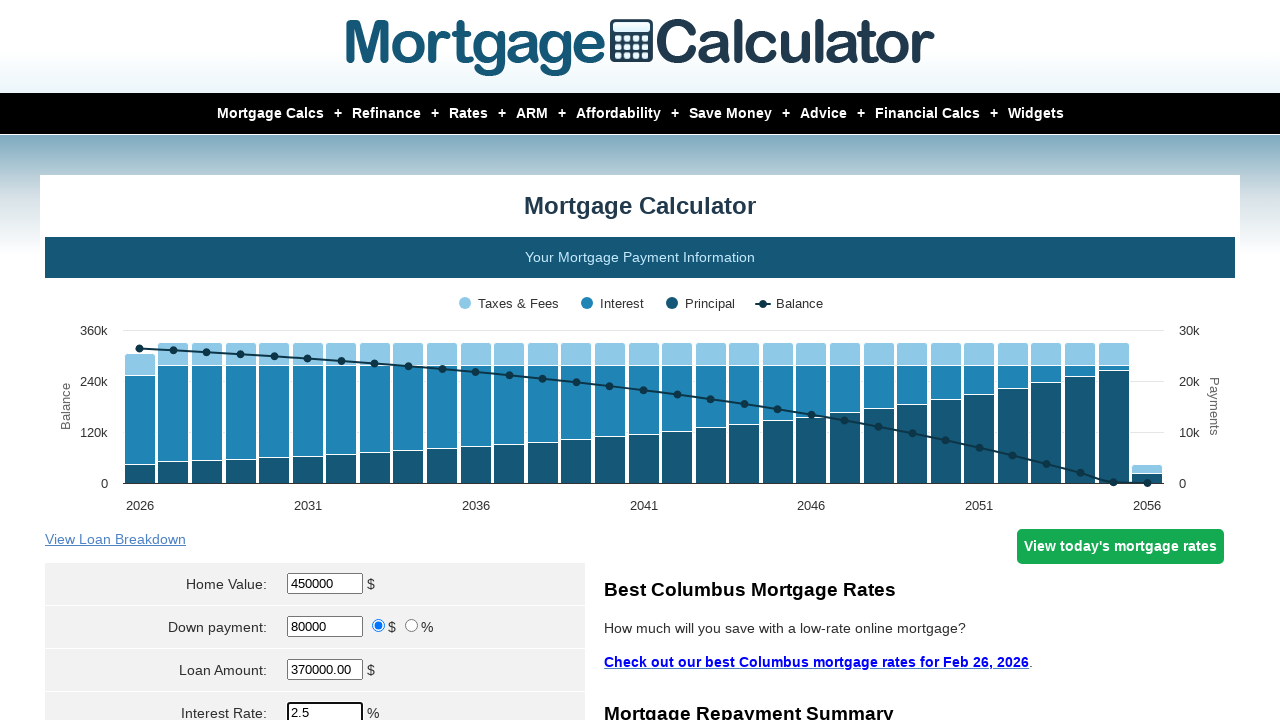